Solves a math captcha by calculating a function value, entering the answer, checking required checkboxes, and submitting the form

Starting URL: http://suninjuly.github.io/math.html

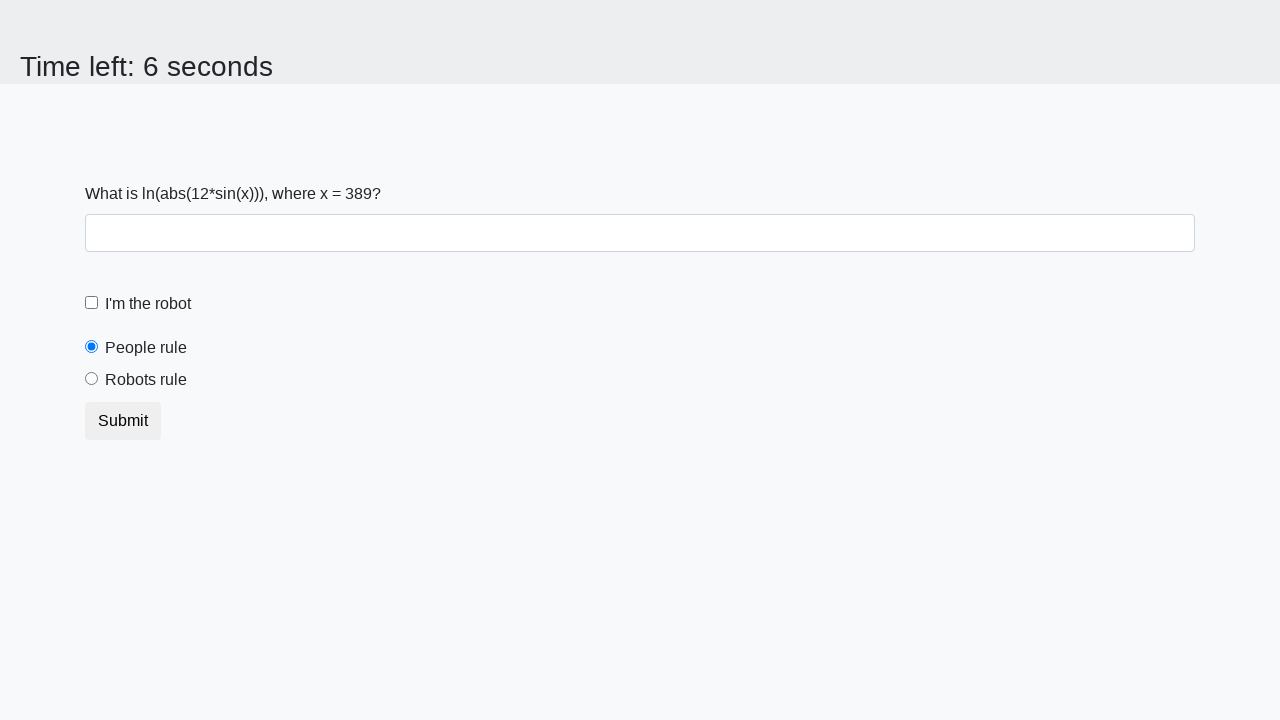

Retrieved the number from #input_value element
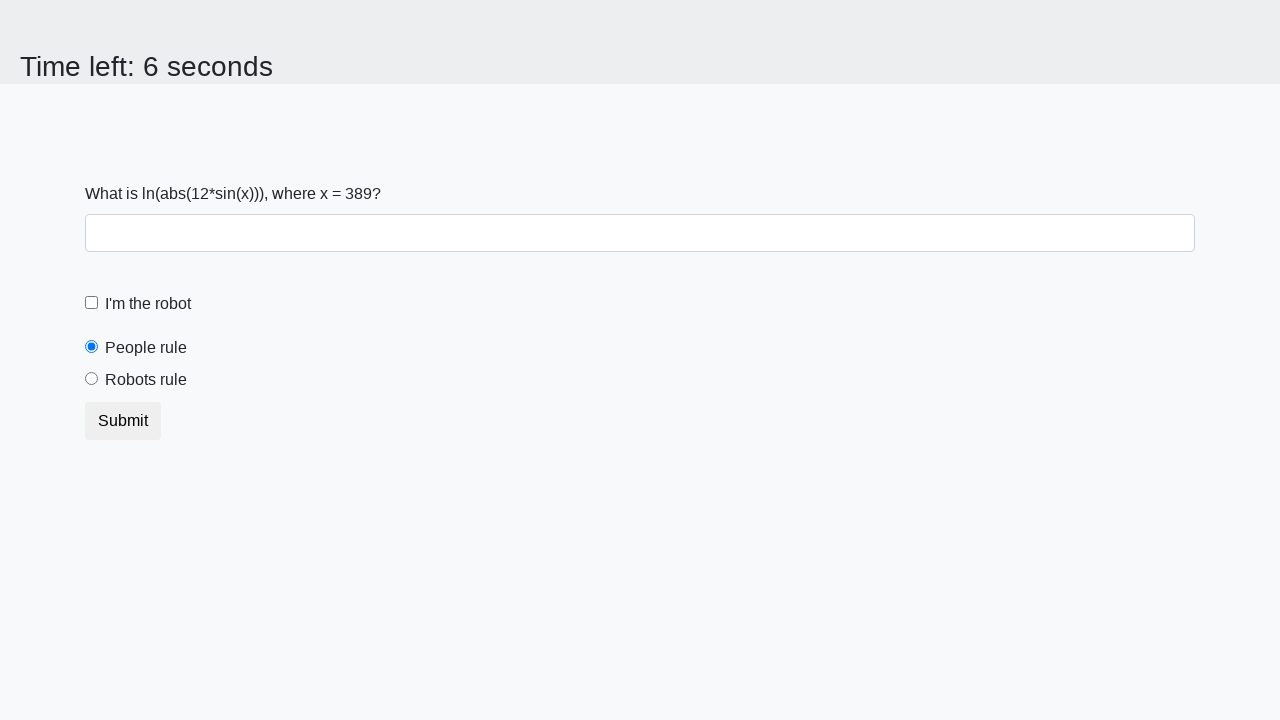

Calculated math function result: 1.8482477482129296
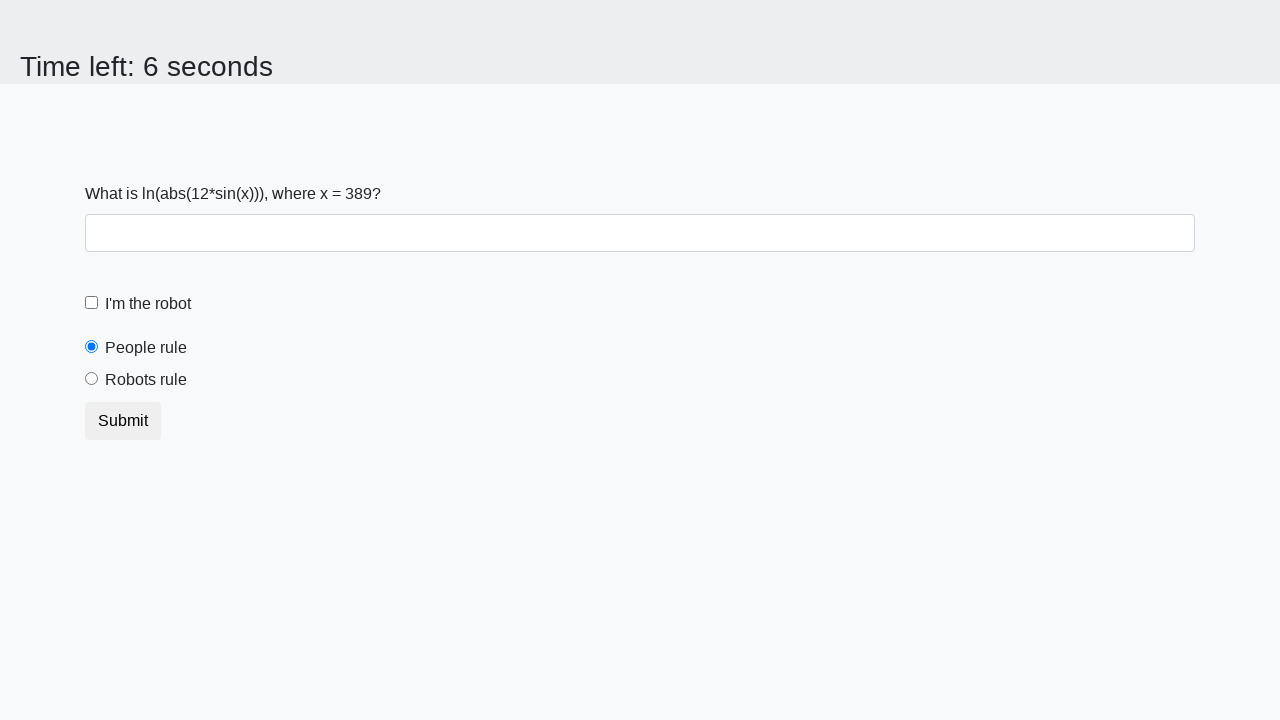

Entered calculated answer '1.8482477482129296' in the answer field on #answer
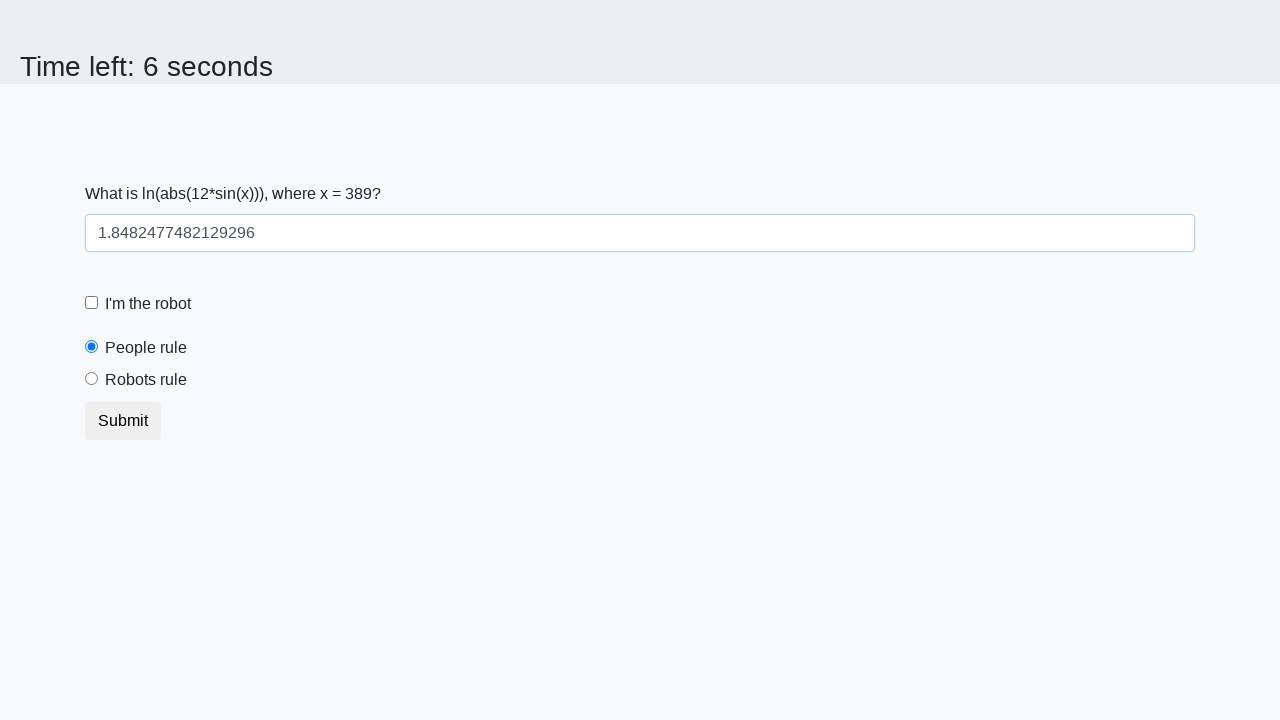

Checked the robot confirmation checkbox at (92, 303) on #robotCheckbox
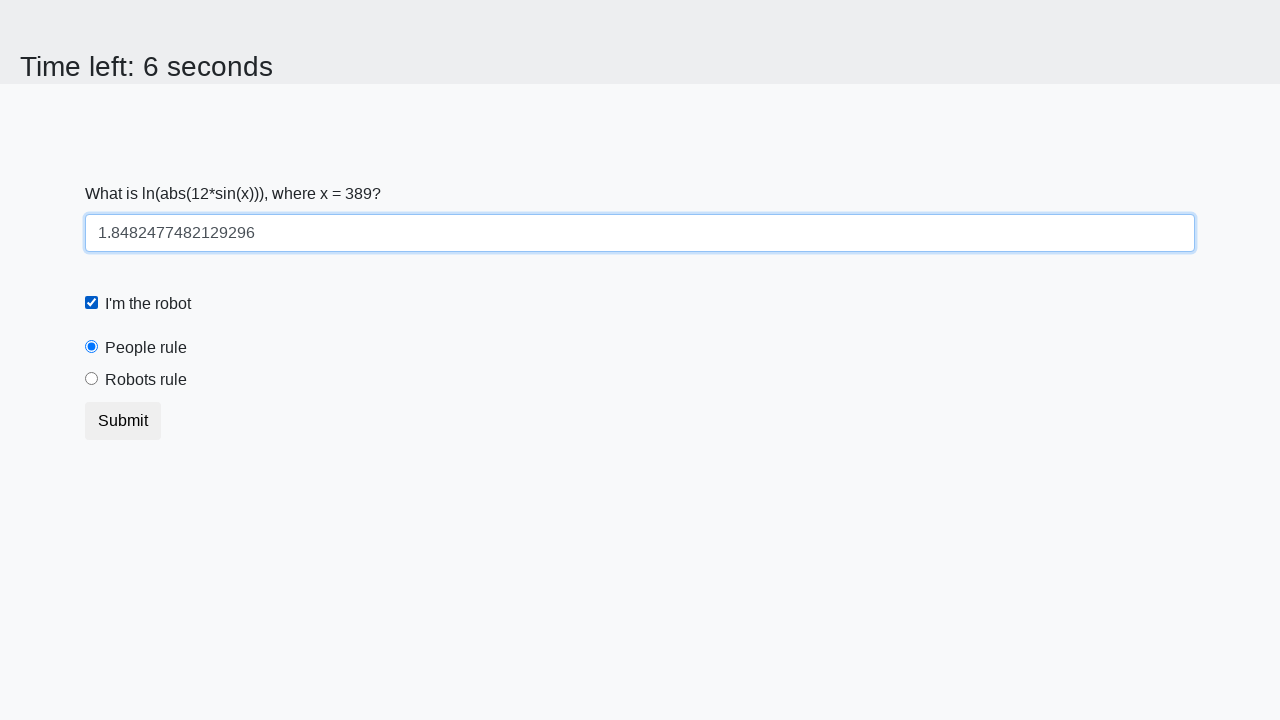

Selected the robots rule radio button at (92, 379) on #robotsRule
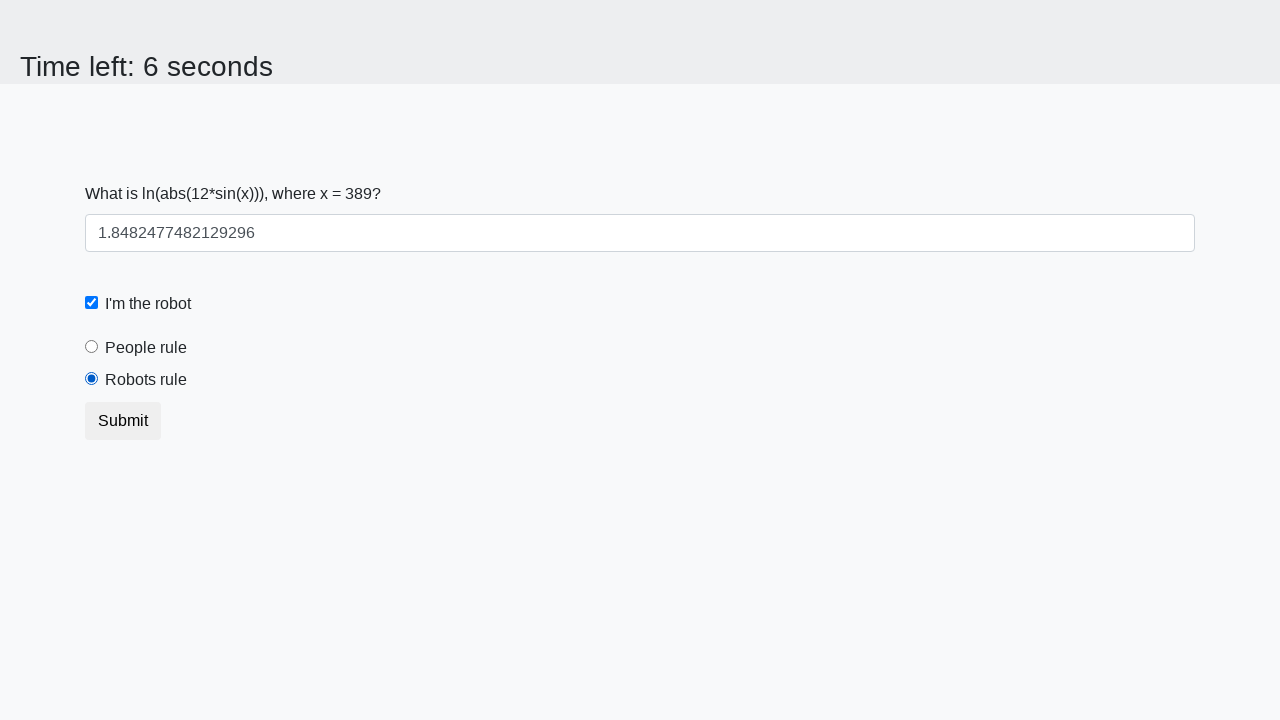

Clicked the submit button to submit the form at (123, 421) on button.btn
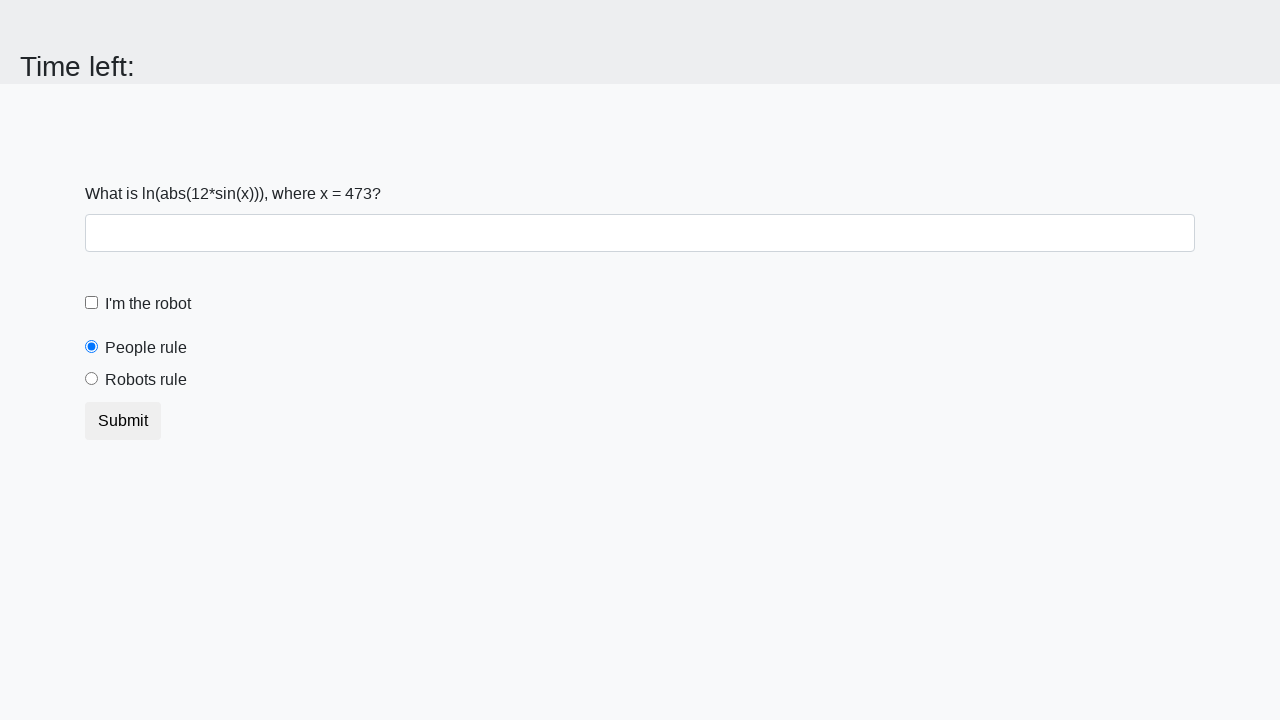

Waited 2 seconds to see the result
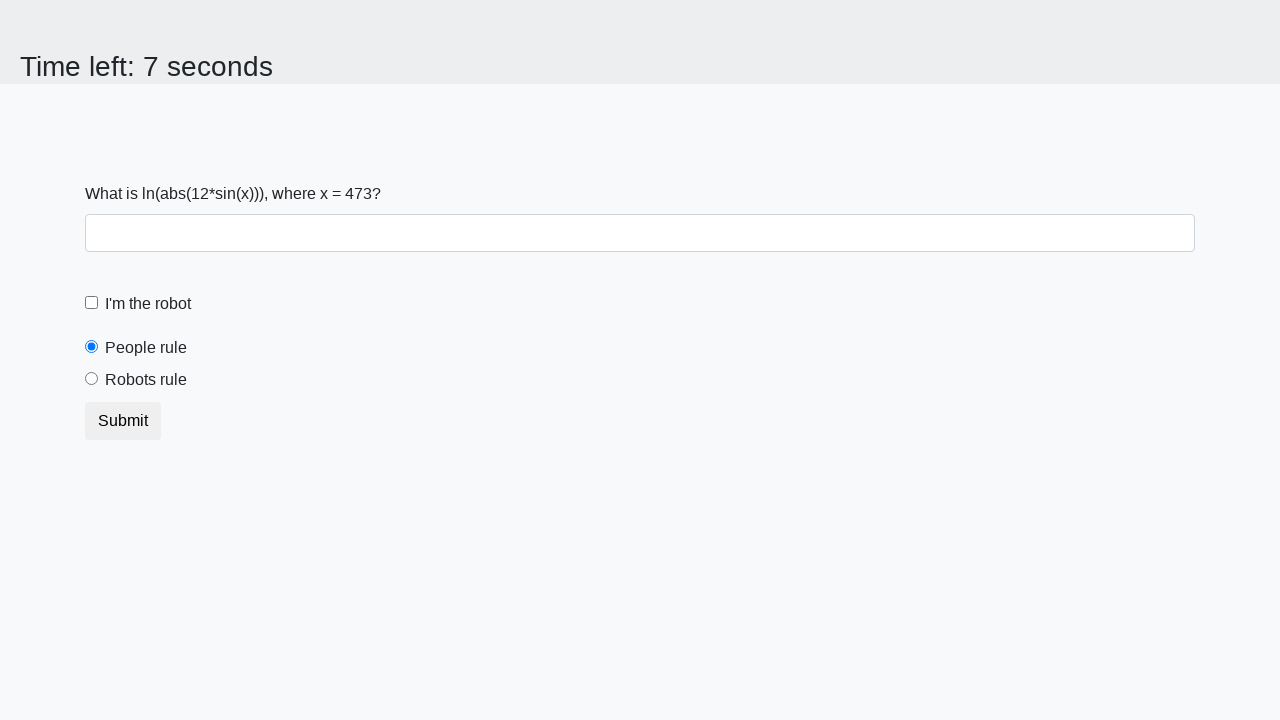

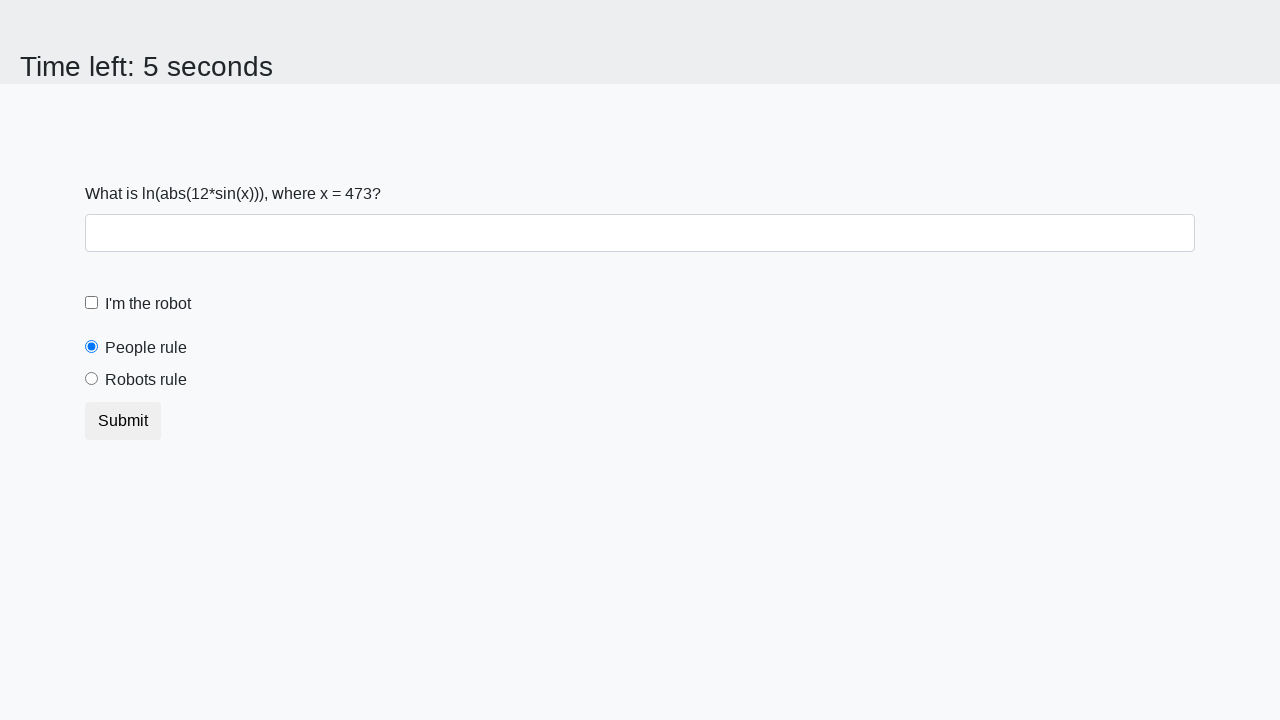